Tests the text comparison functionality by entering text in the first textarea, copying it to the second textarea using keyboard shortcuts, and verifying that the comparison shows the texts are identical.

Starting URL: https://text-compare.com/

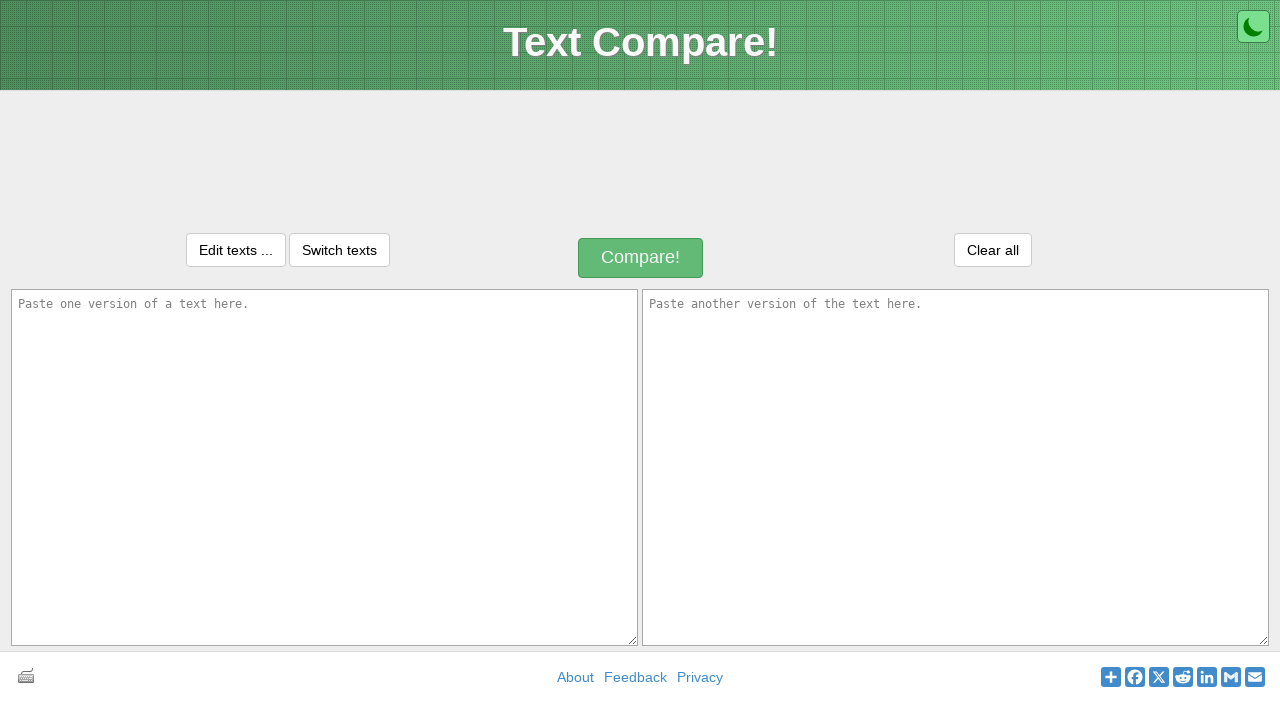

Entered text 'Hi Rahul Kumar' in the first textarea on textarea#inputText1
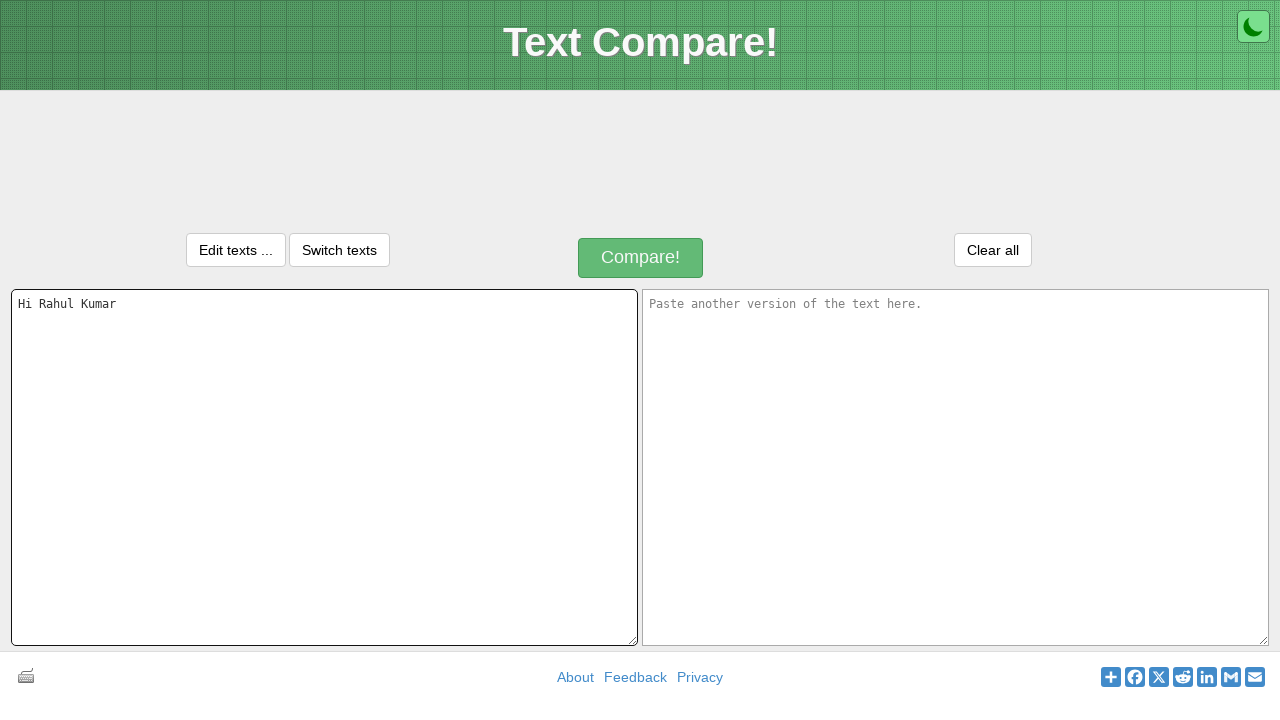

Clicked on the first textarea to focus it at (324, 467) on textarea#inputText1
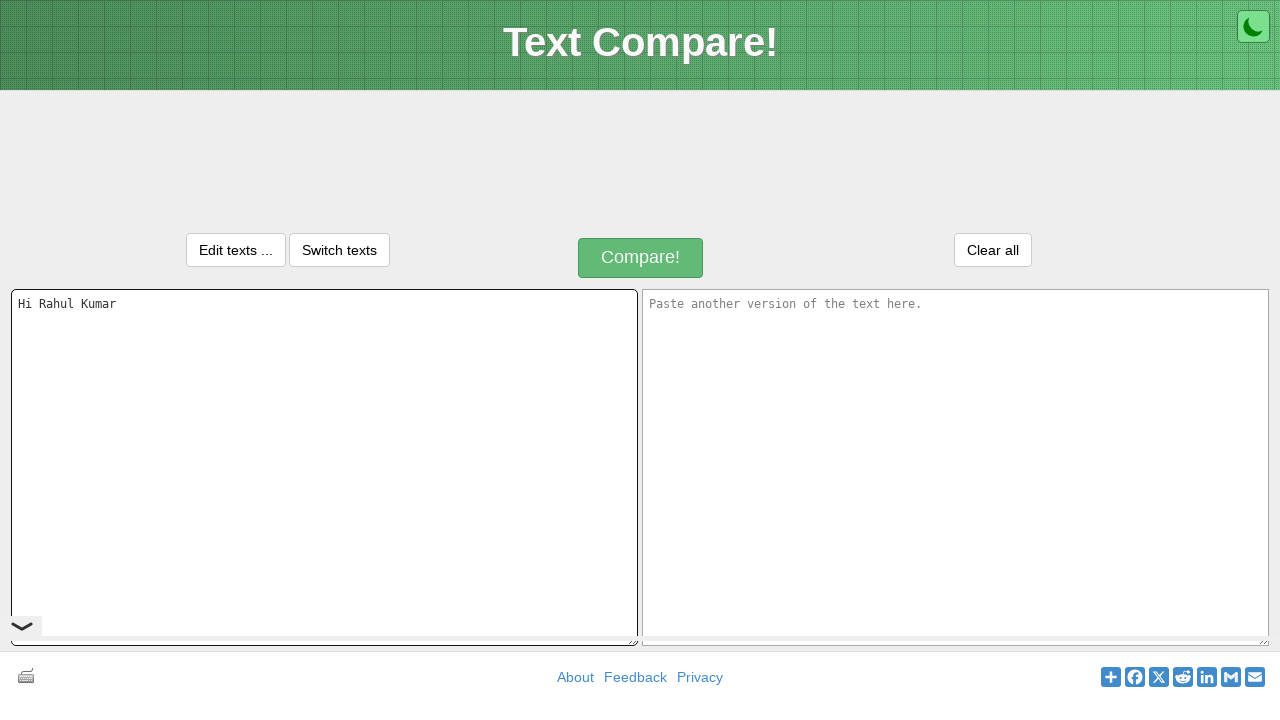

Selected all text in the first textarea using Ctrl+A
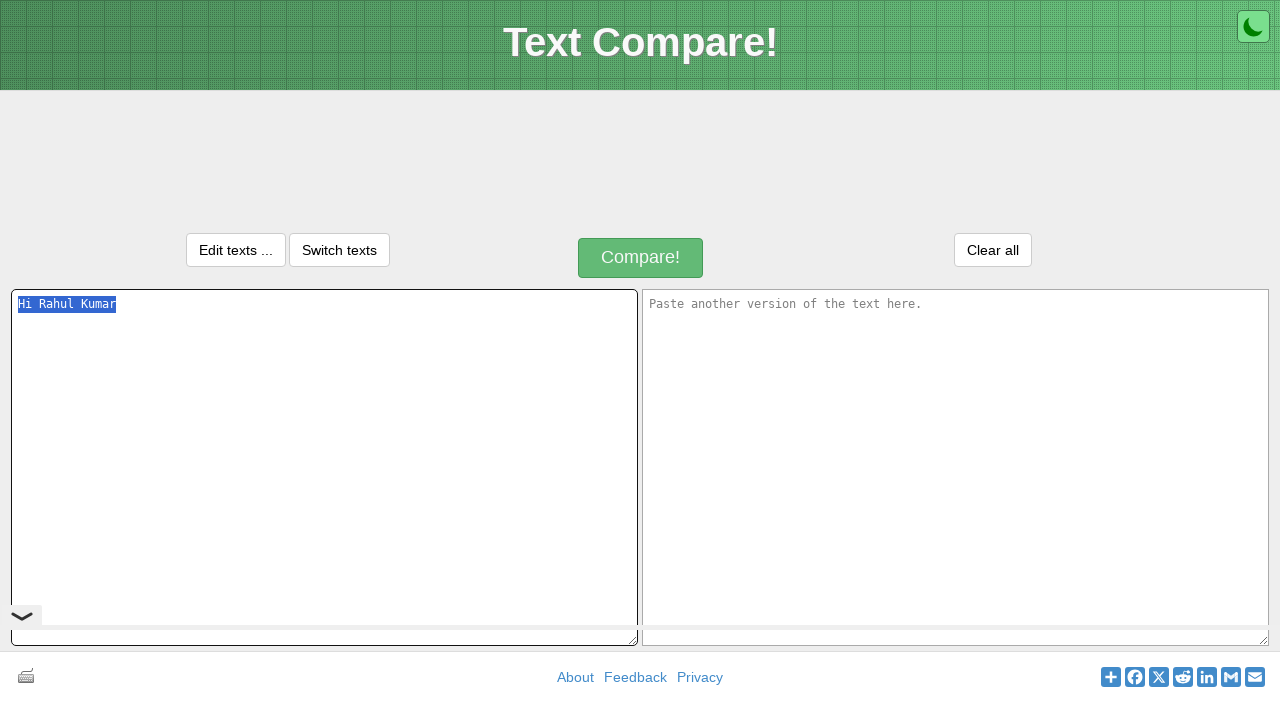

Copied the selected text using Ctrl+C
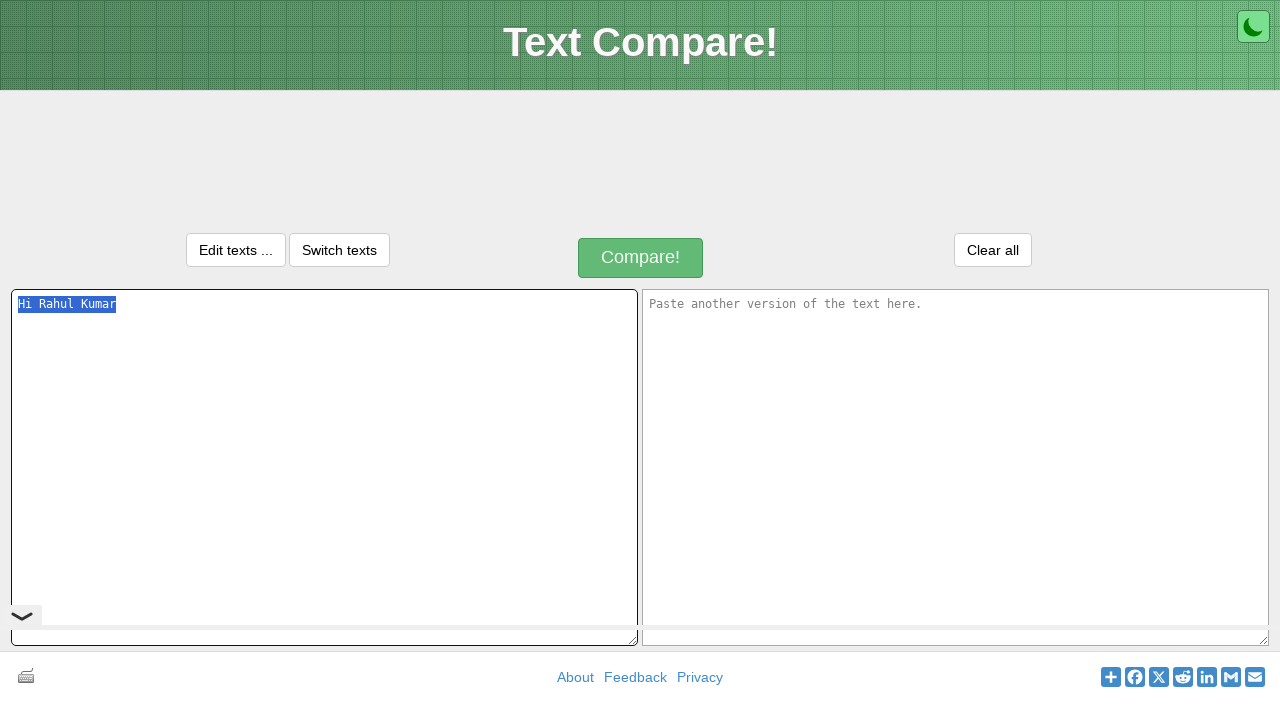

Clicked on the second textarea to focus it at (956, 467) on textarea#inputText2
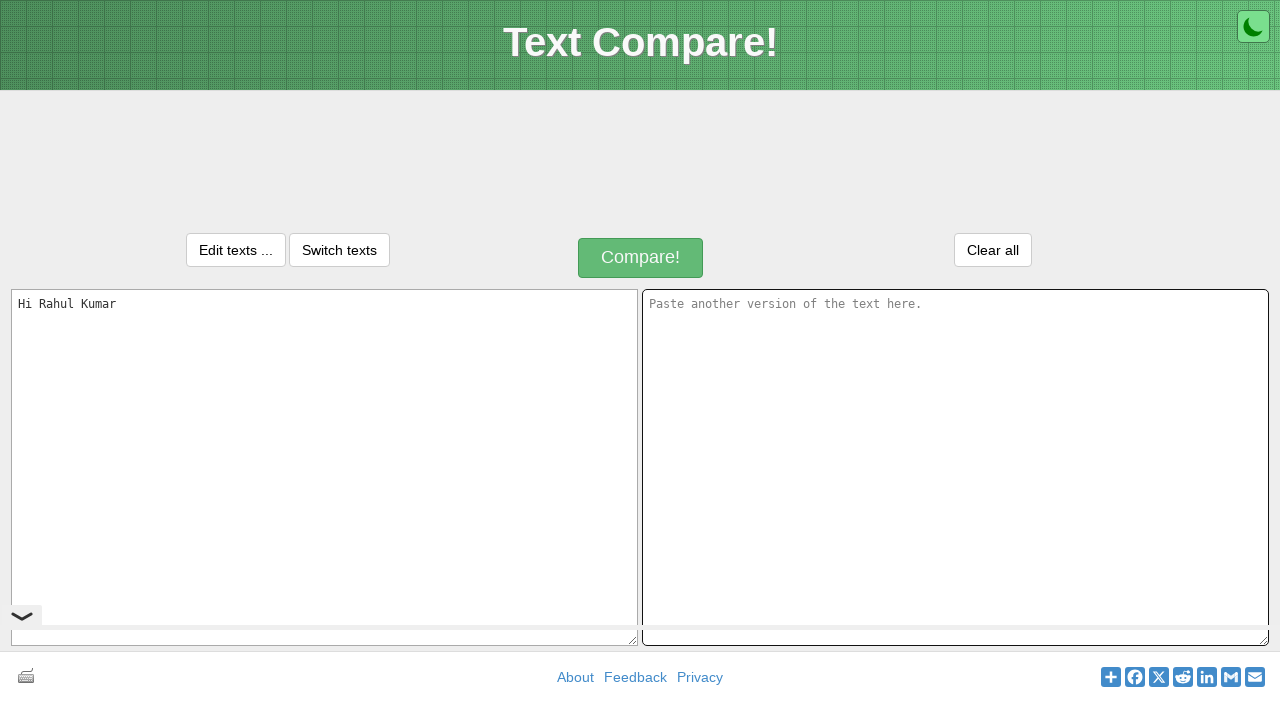

Pasted the copied text into the second textarea using Ctrl+V
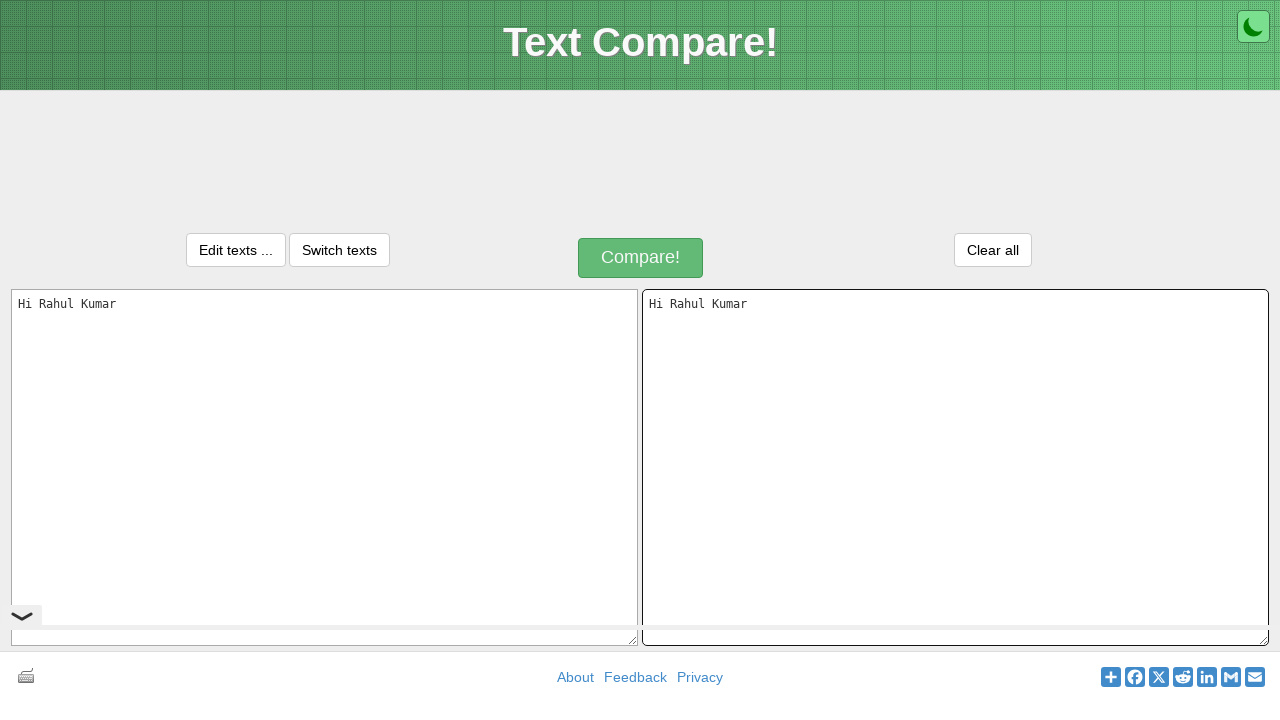

Clicked the Compare button at (641, 258) on xpath=//div[text()='Compare!']
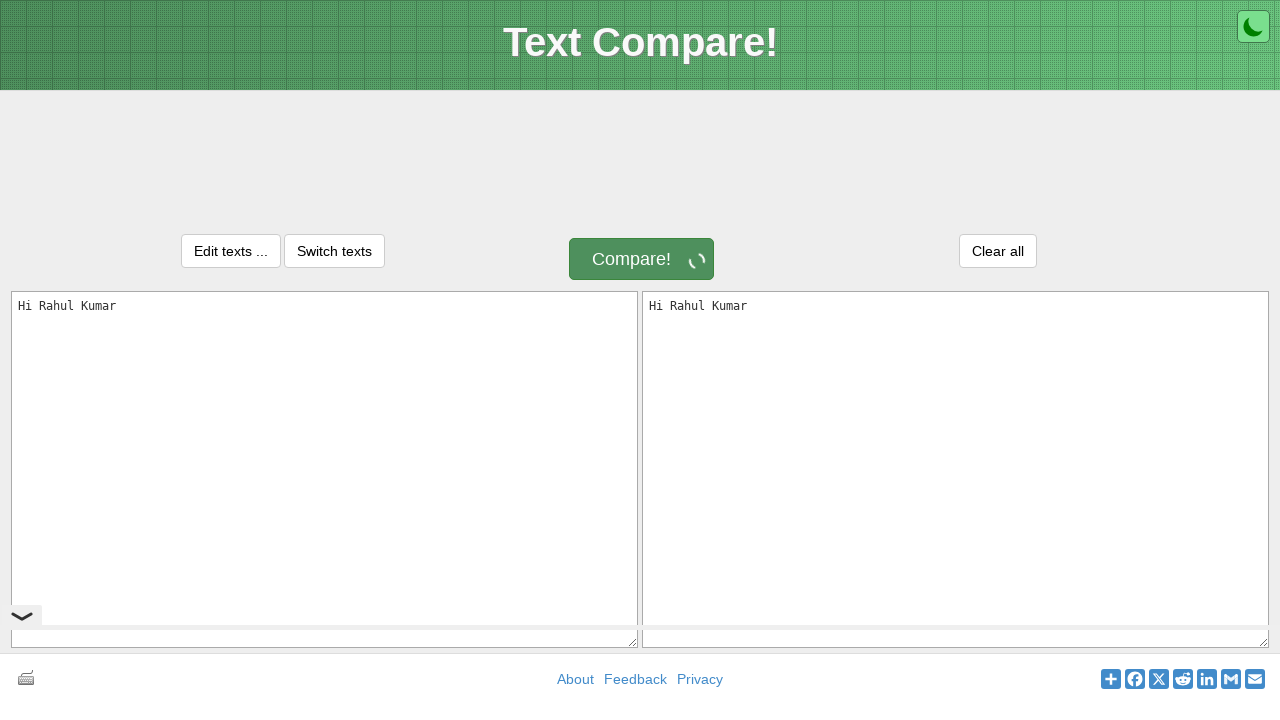

Verified that comparison result shows texts are identical
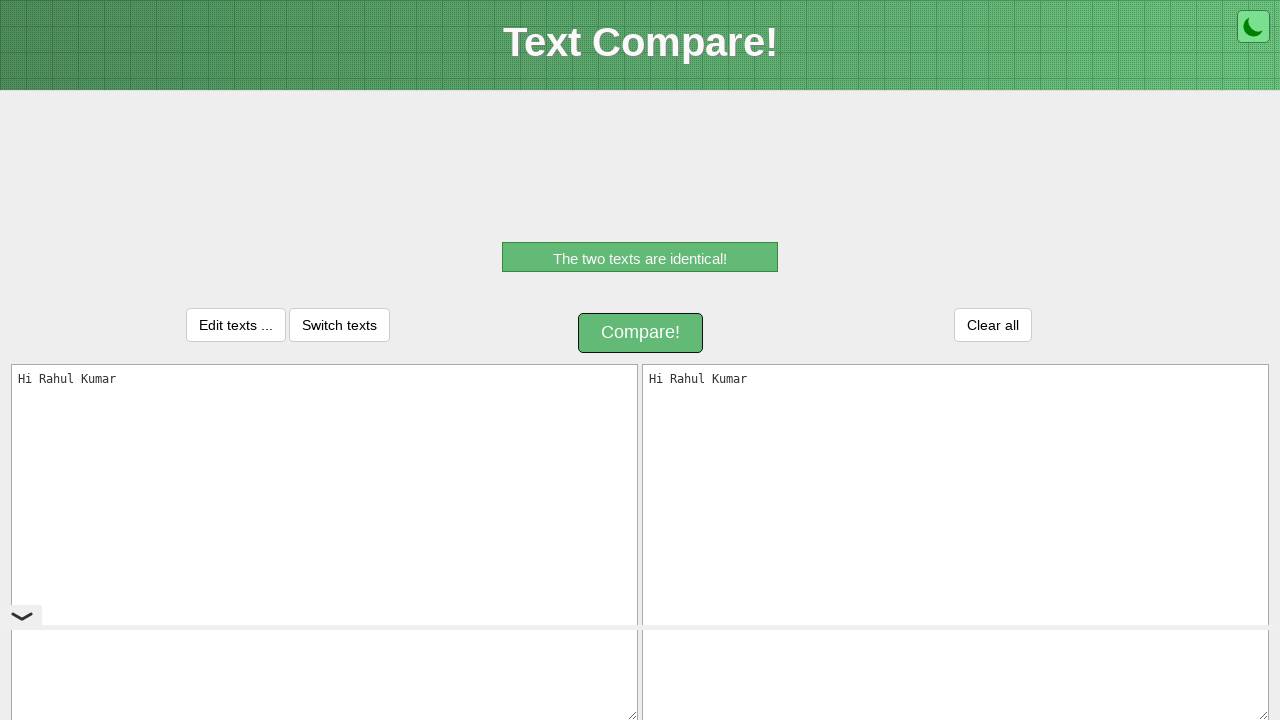

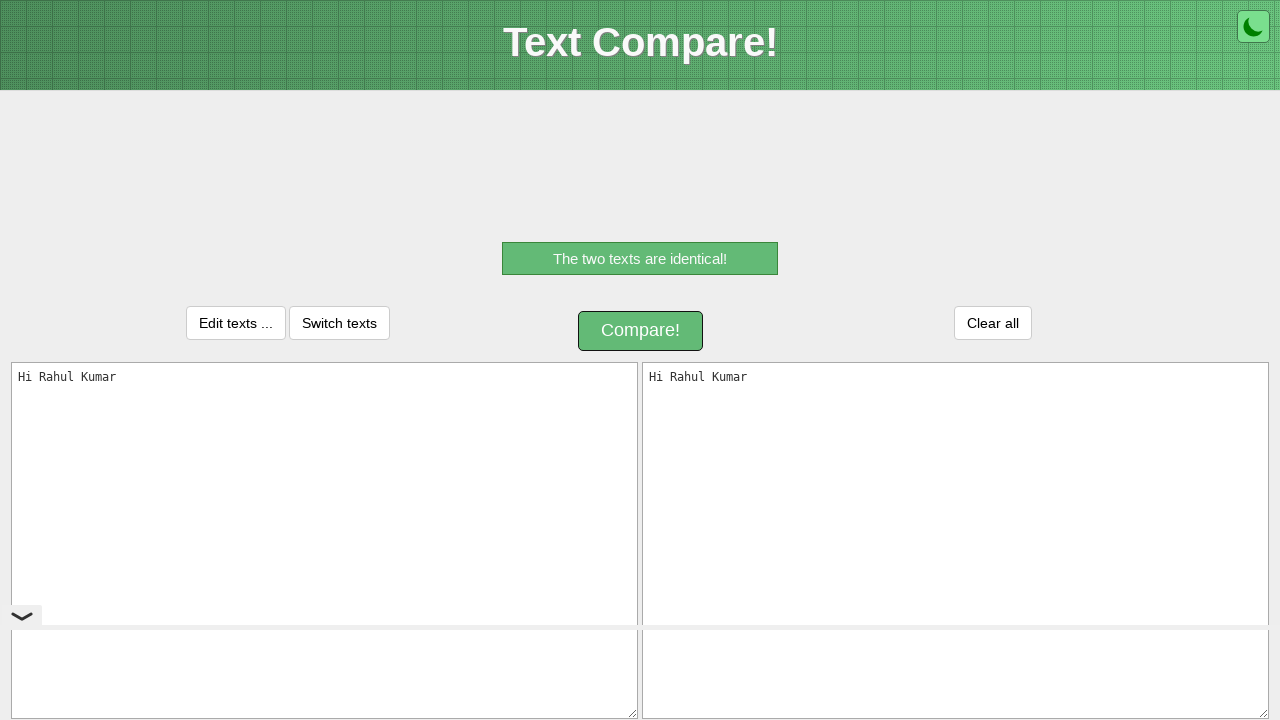